Tests basic browser navigation commands by navigating between TEK SCHOOL and retail test environment pages, demonstrating refresh, back, and forward navigation

Starting URL: http://tekschool.us/

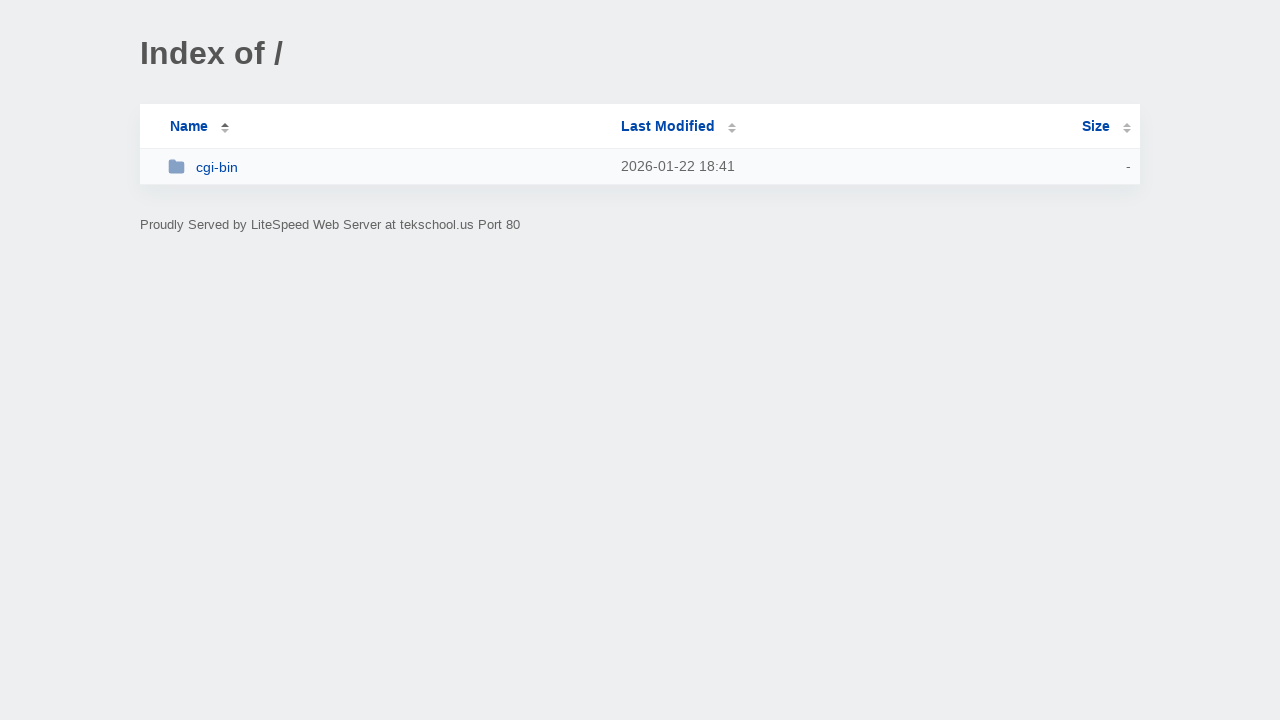

Retrieved TEK SCHOOL page title
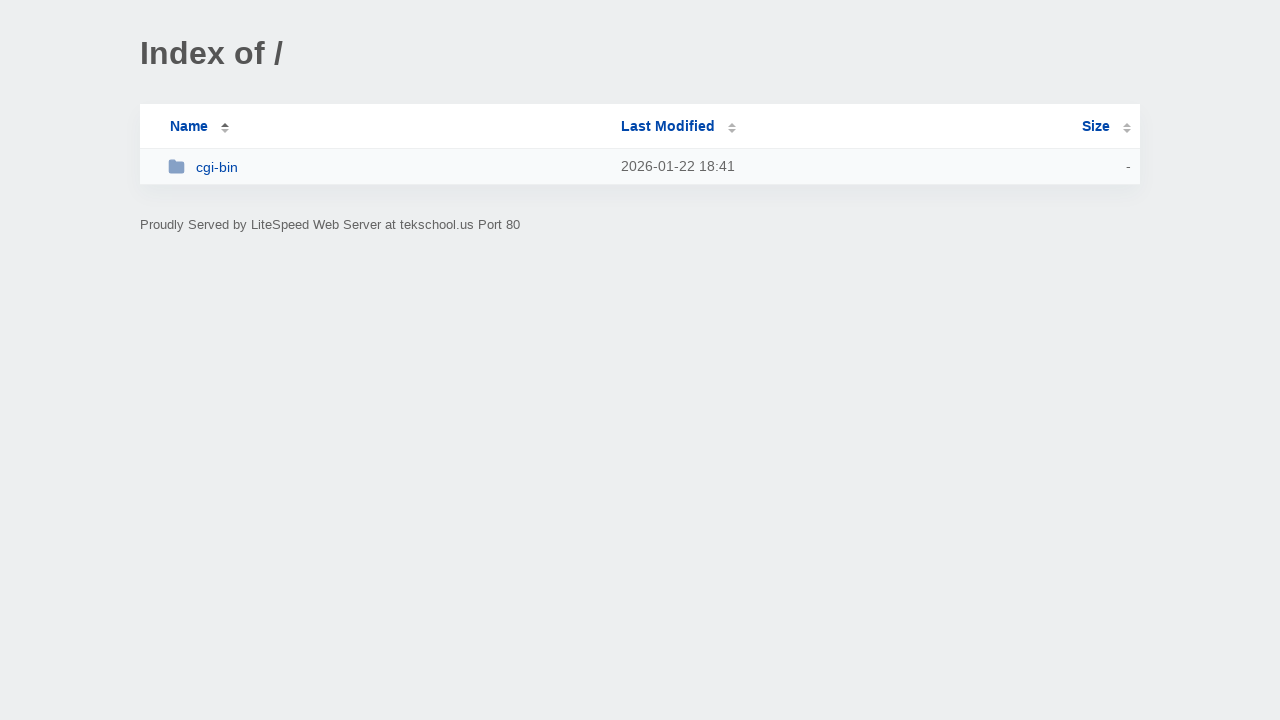

Refreshed the current TEK SCHOOL page
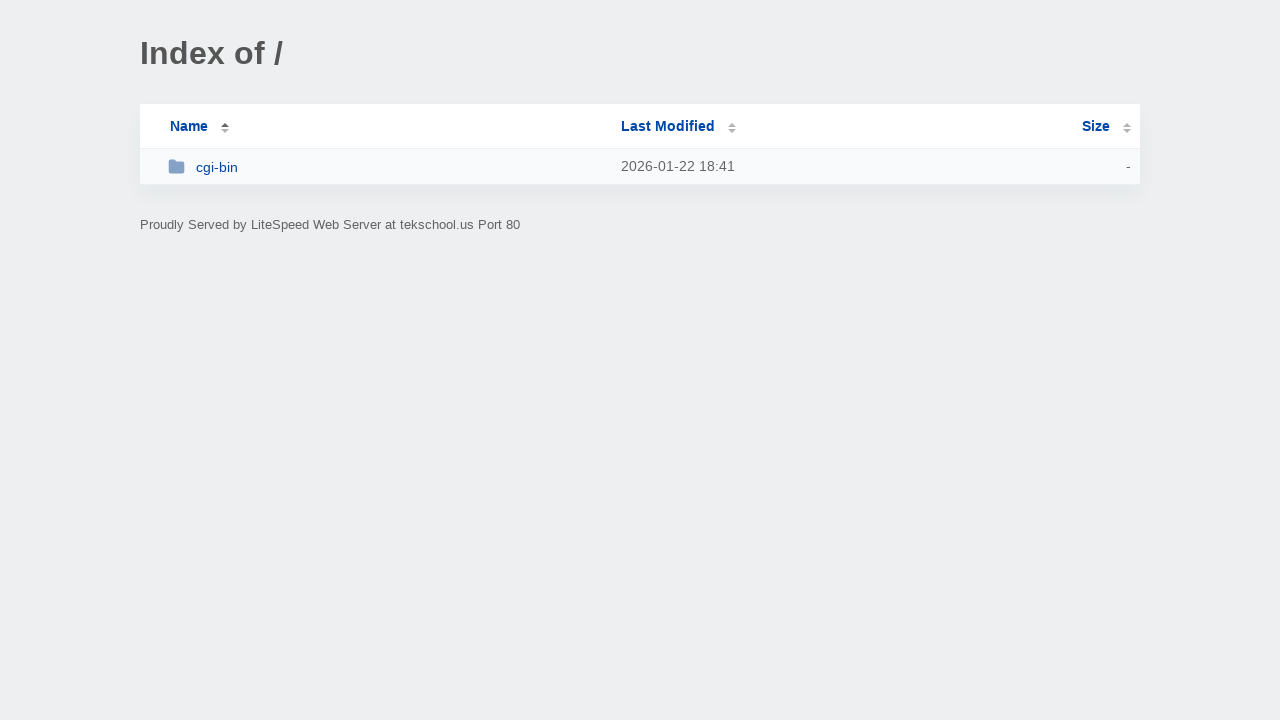

Navigated to retail test environment page
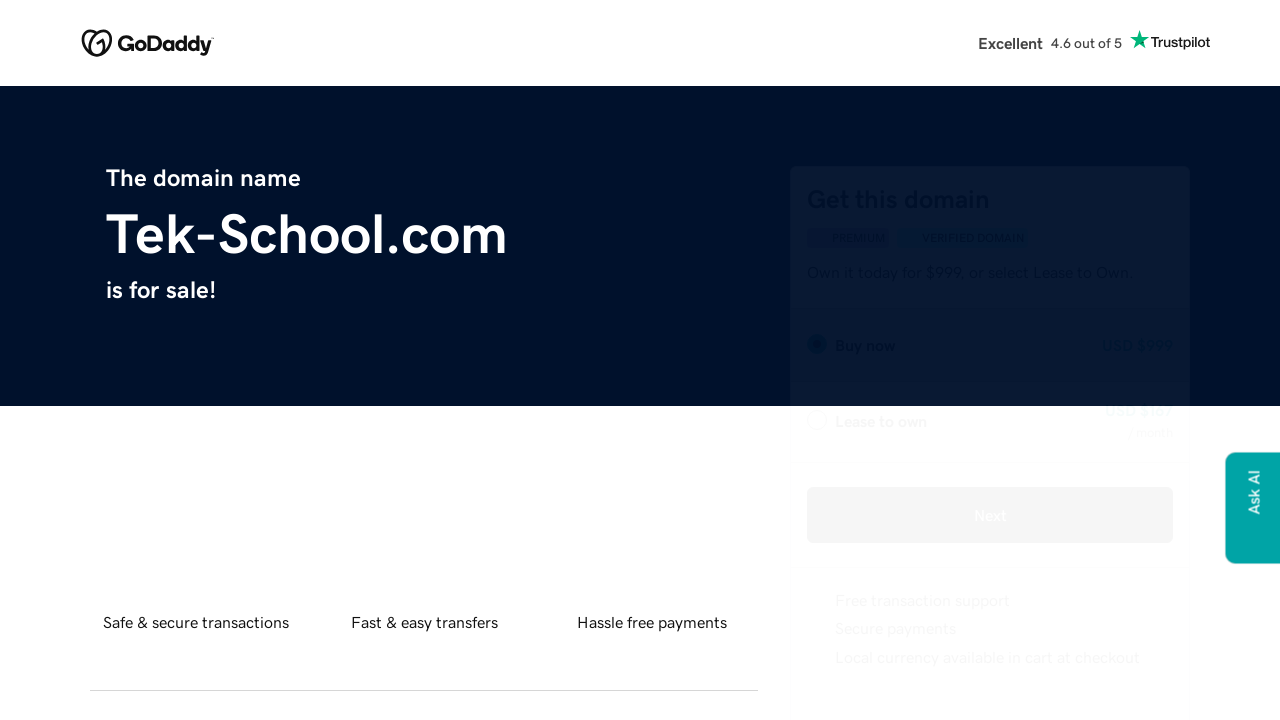

Retrieved test environment page title
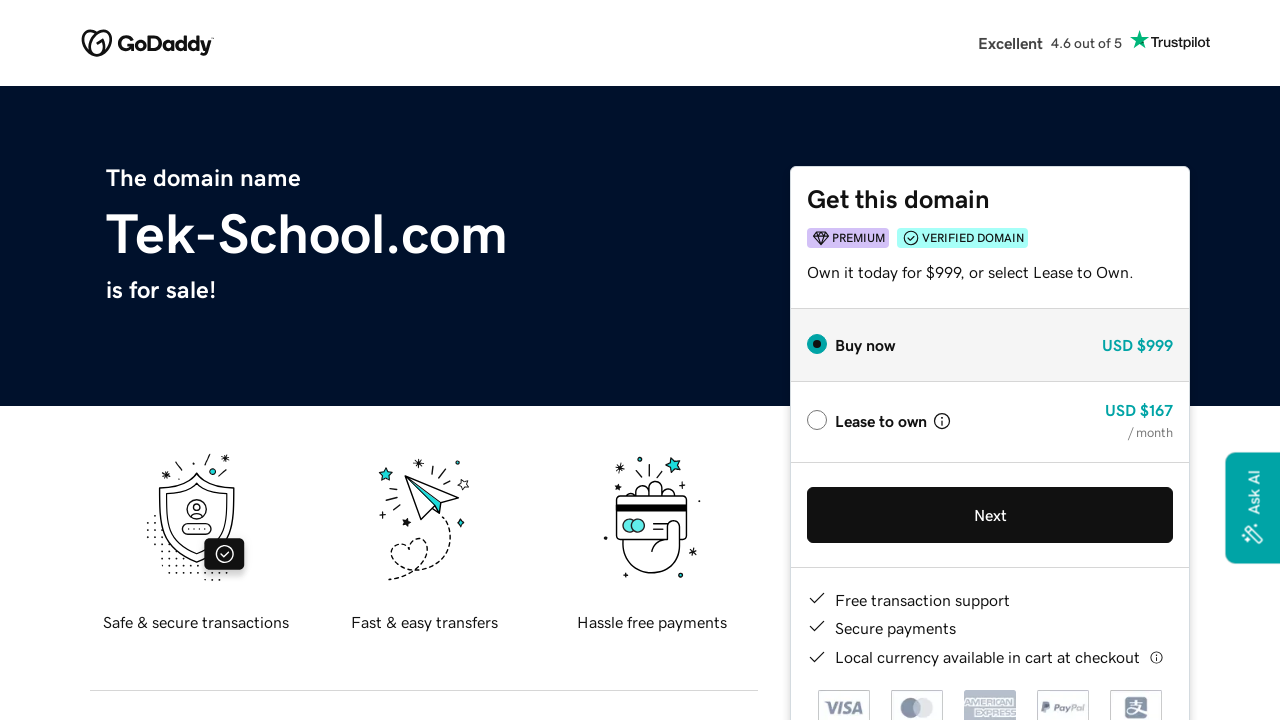

Navigated back to TEK SCHOOL page using browser back button
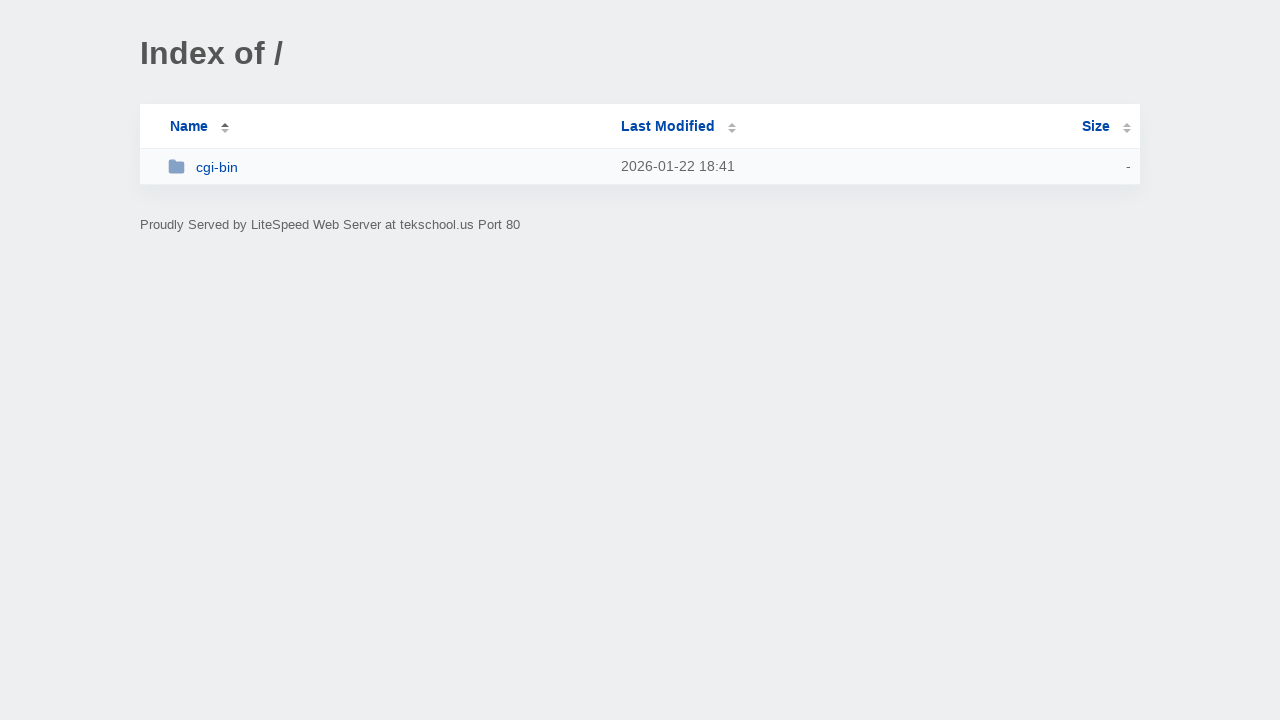

Navigated forward to retail test environment using browser forward button
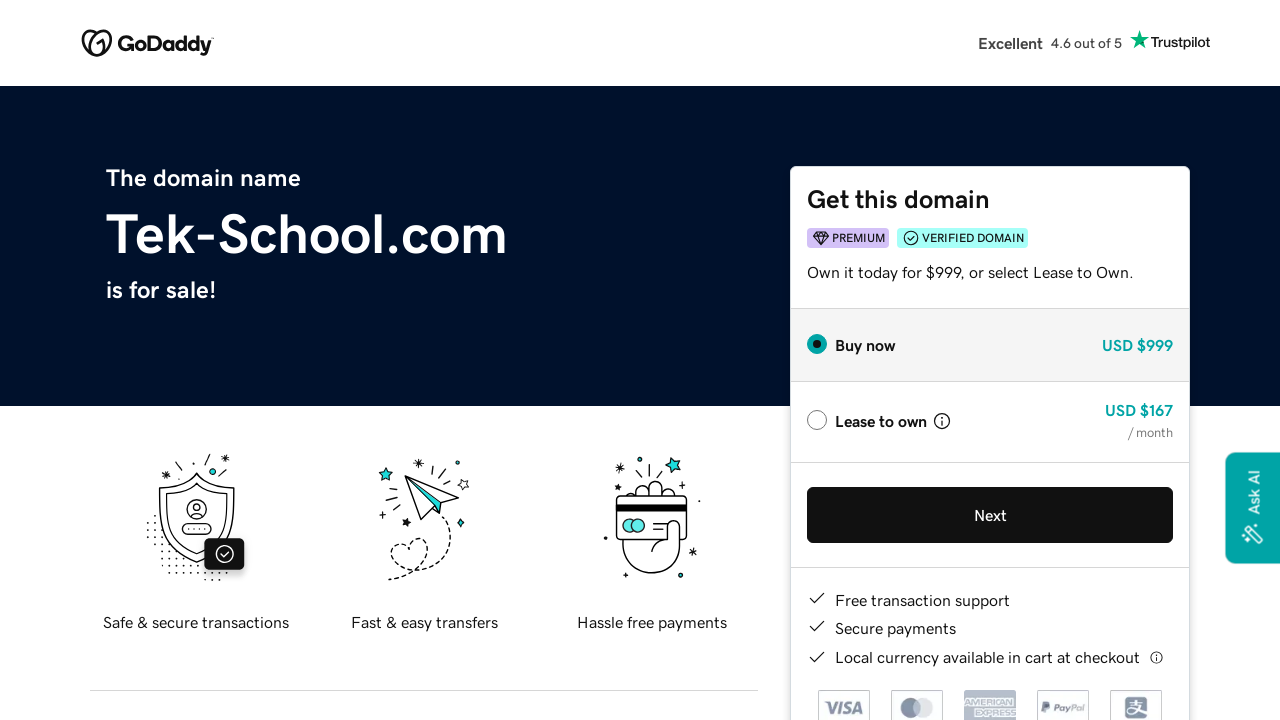

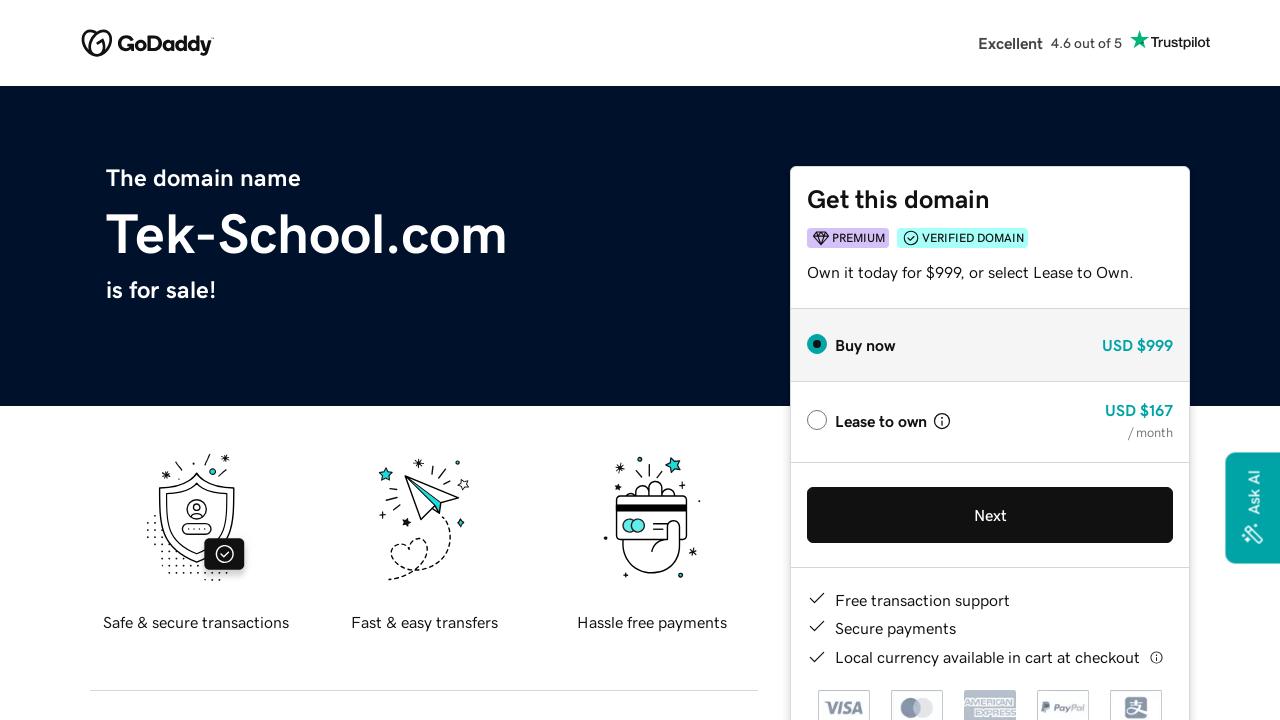